Tests browser window handling by clicking a button to open a new window/tab, switching to the child window, and then switching back to the main window.

Starting URL: https://demoqa.com/browser-windows

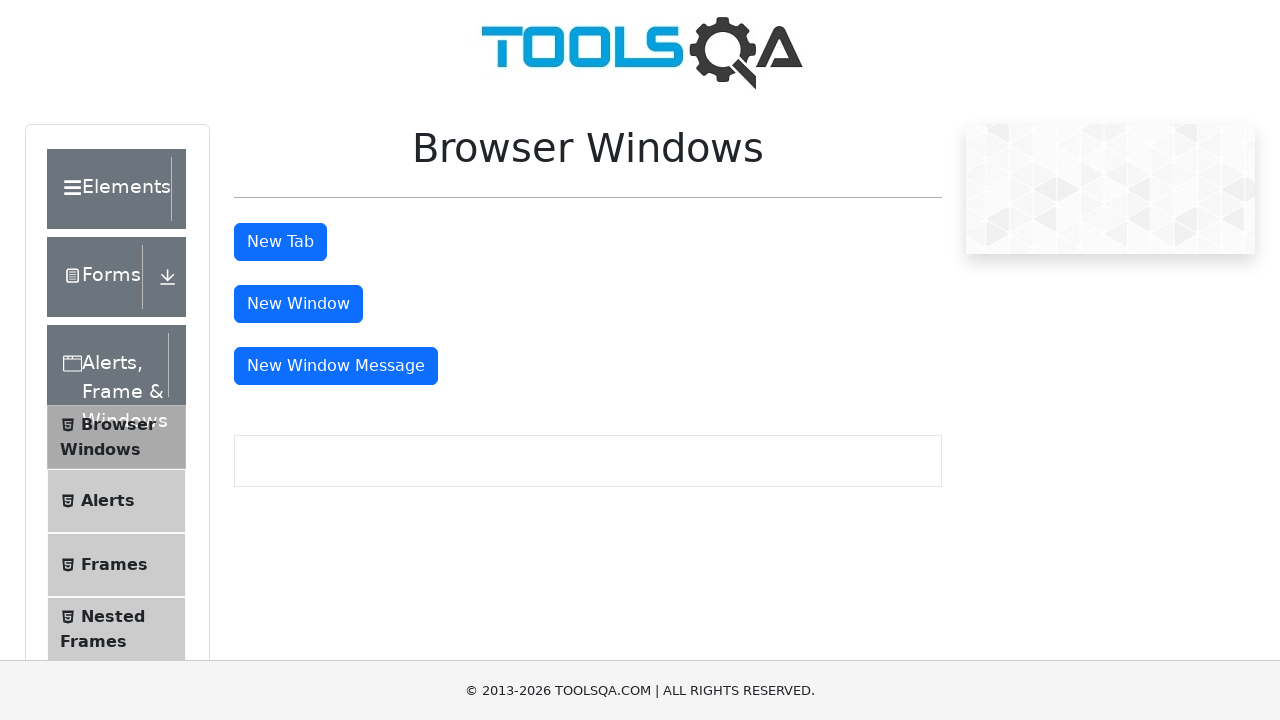

Clicked button to open new window/tab at (298, 304) on #windowButton
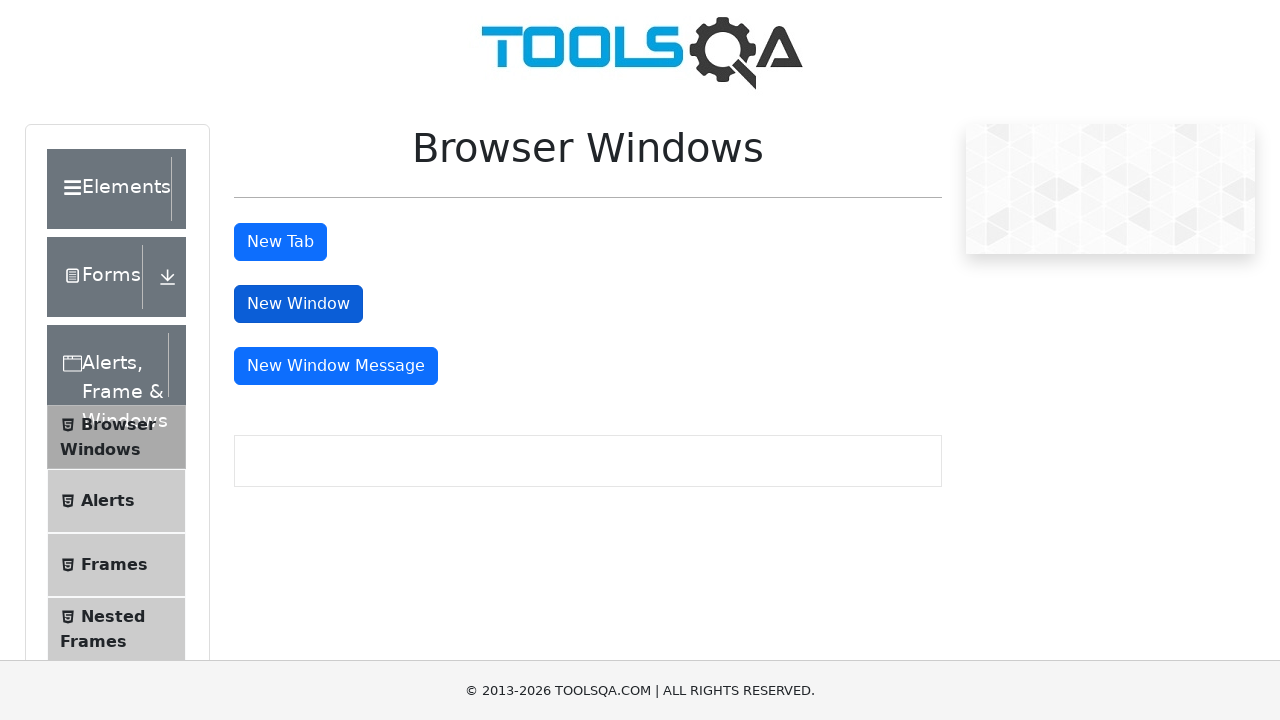

Obtained reference to child window
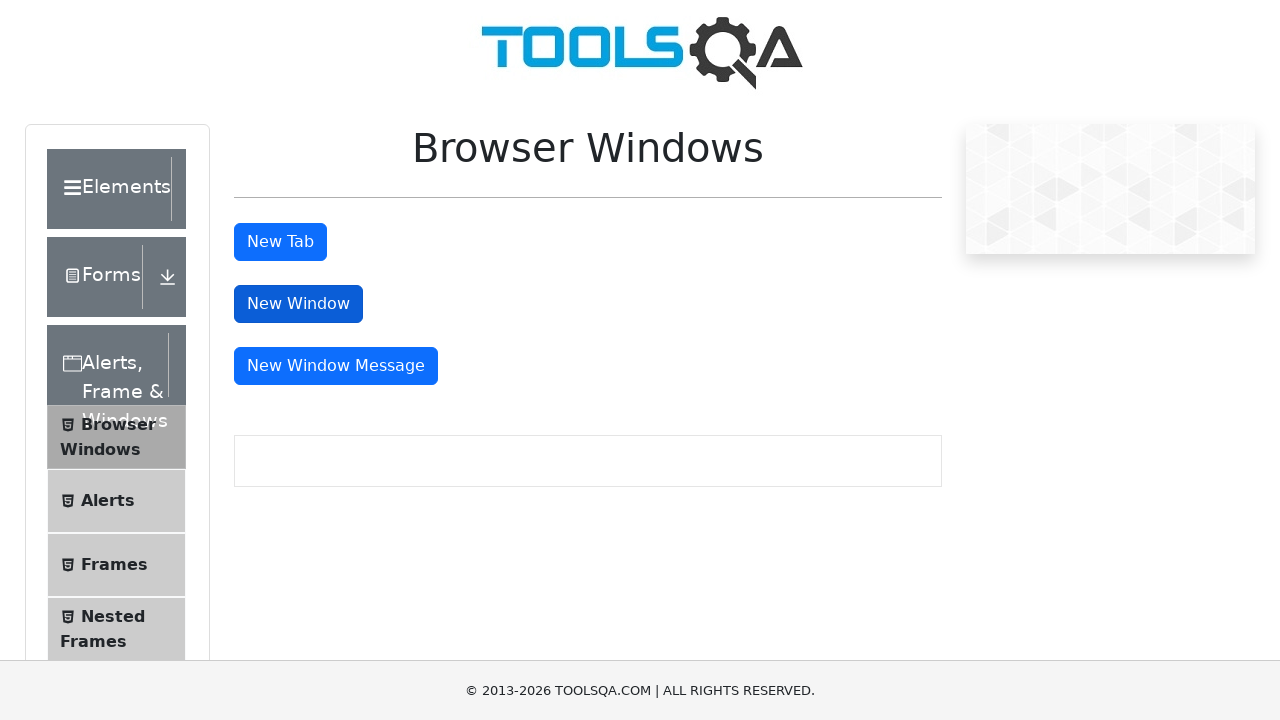

Child window finished loading
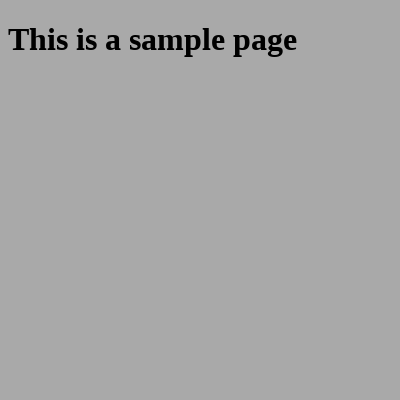

Verified child window URL: https://demoqa.com/sample
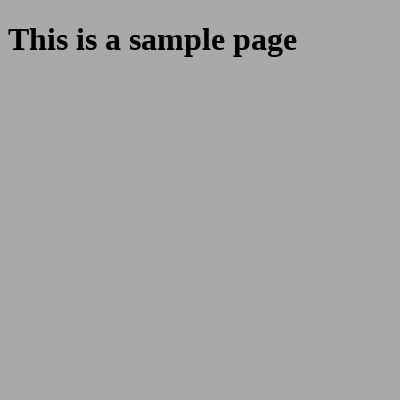

Child window heading element loaded
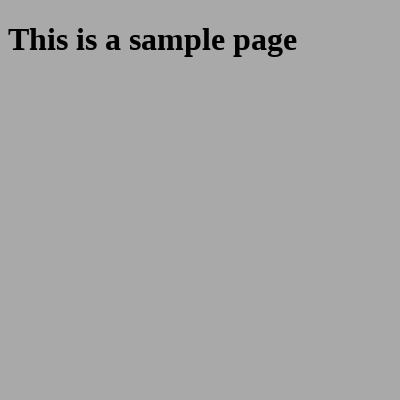

Switched focus back to main window
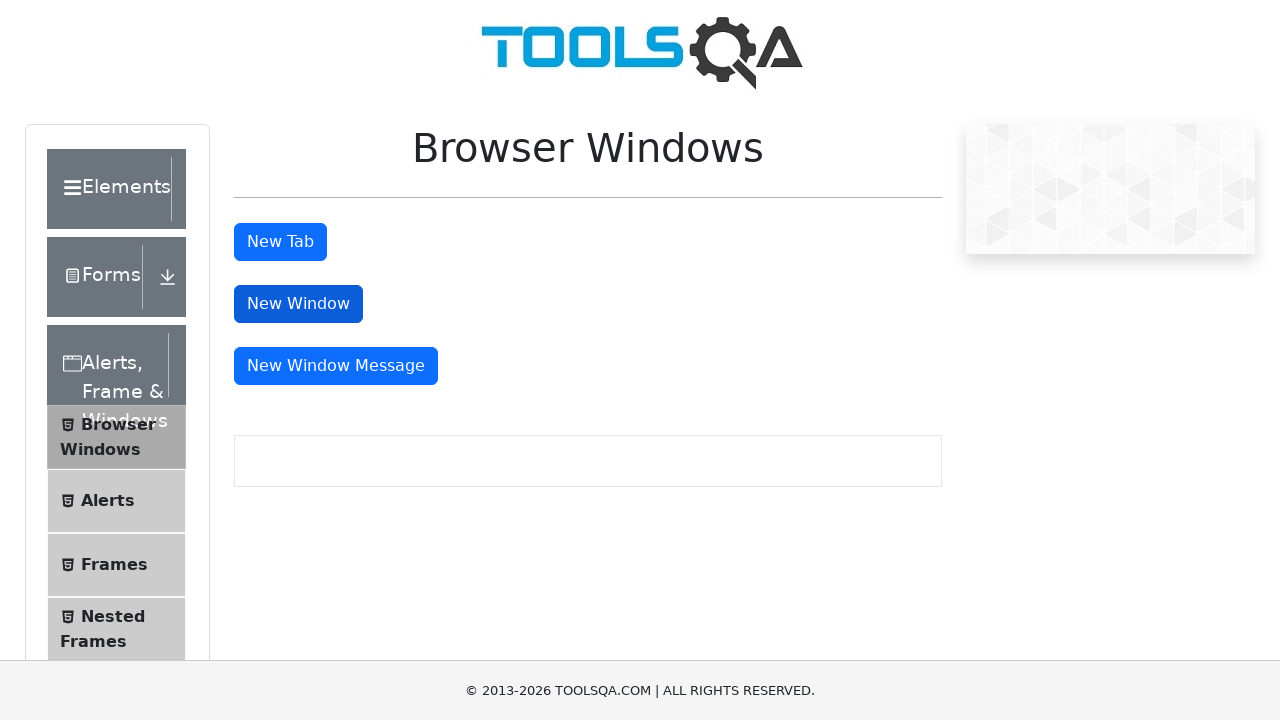

Verified main window URL: https://demoqa.com/browser-windows
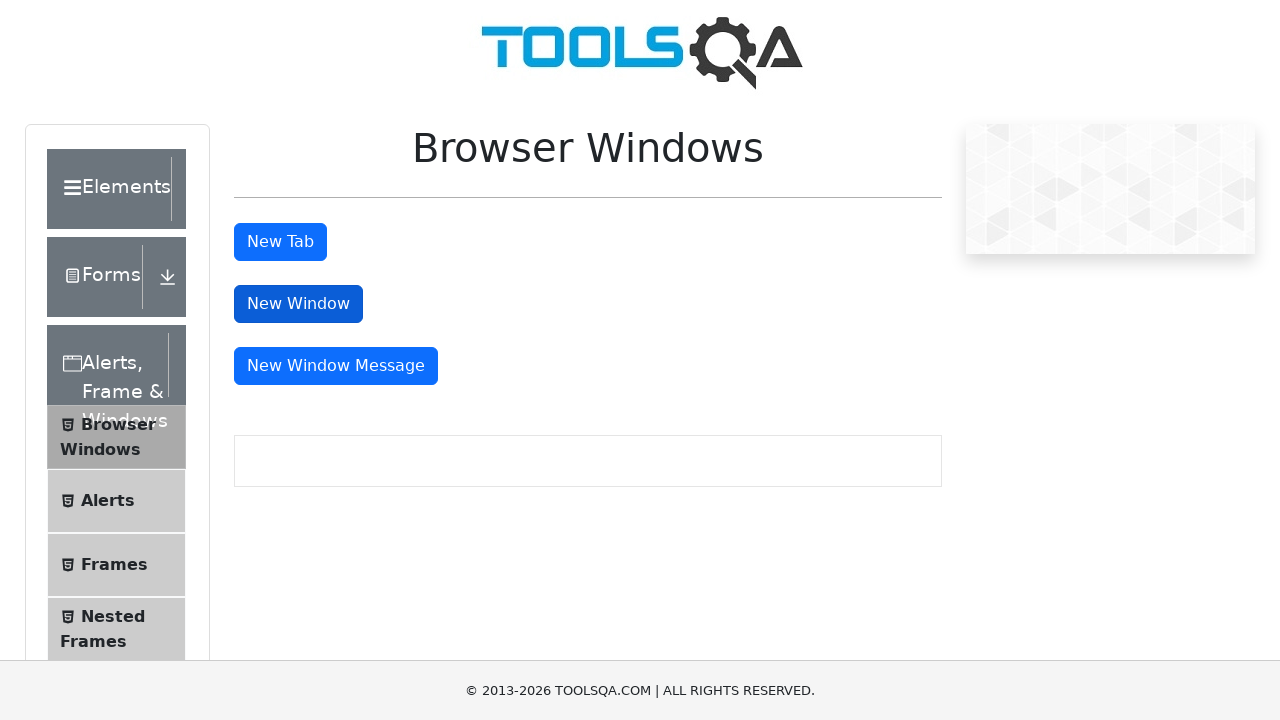

Closed child window
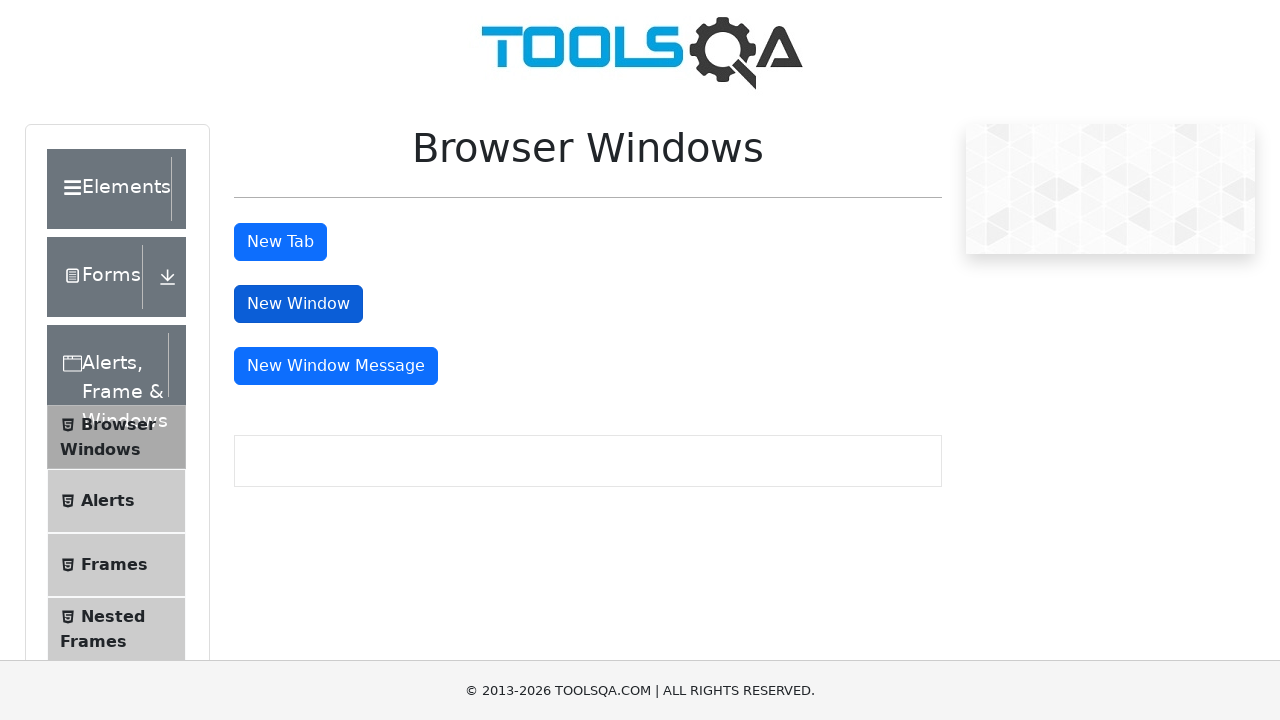

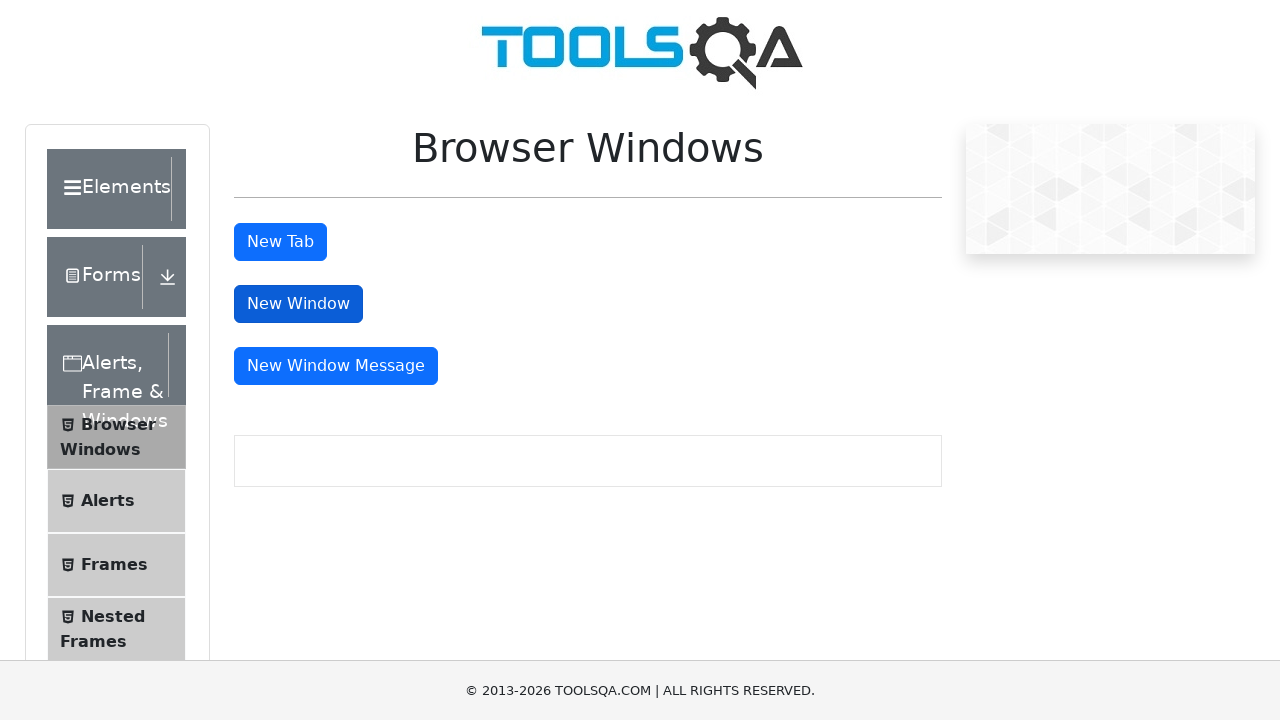